Navigates to the Cheap Golf game page and waits for it to fully load, then captures a screenshot to verify the game loads correctly.

Starting URL: https://pixeljamarcade.com/play/cheap-golf/

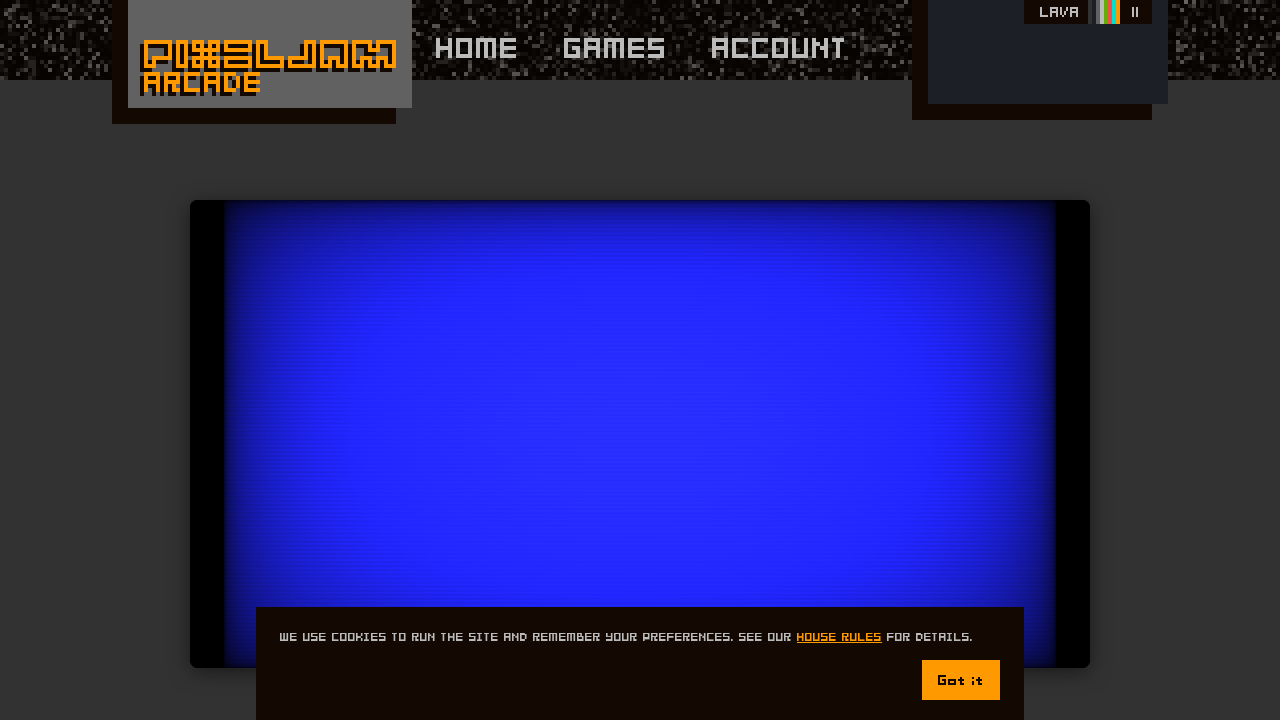

Waited for Cheap Golf game page to fully load
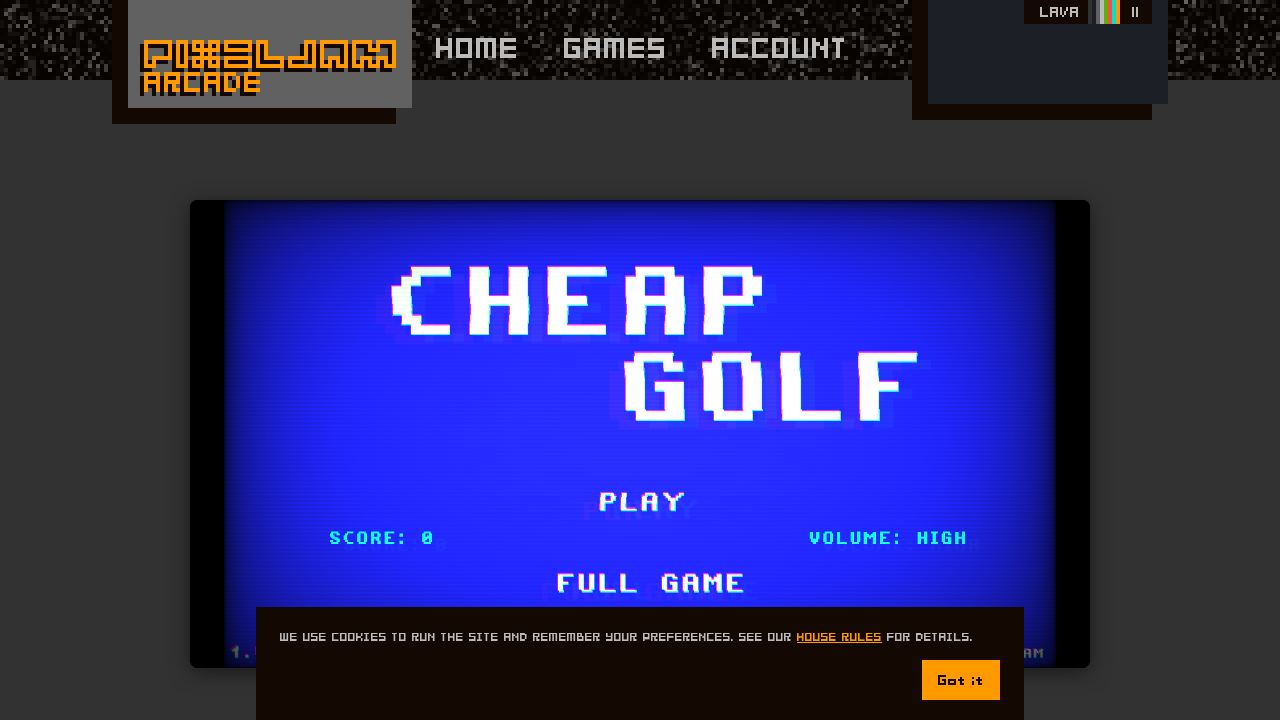

Captured full-page screenshot to verify Cheap Golf game loaded correctly
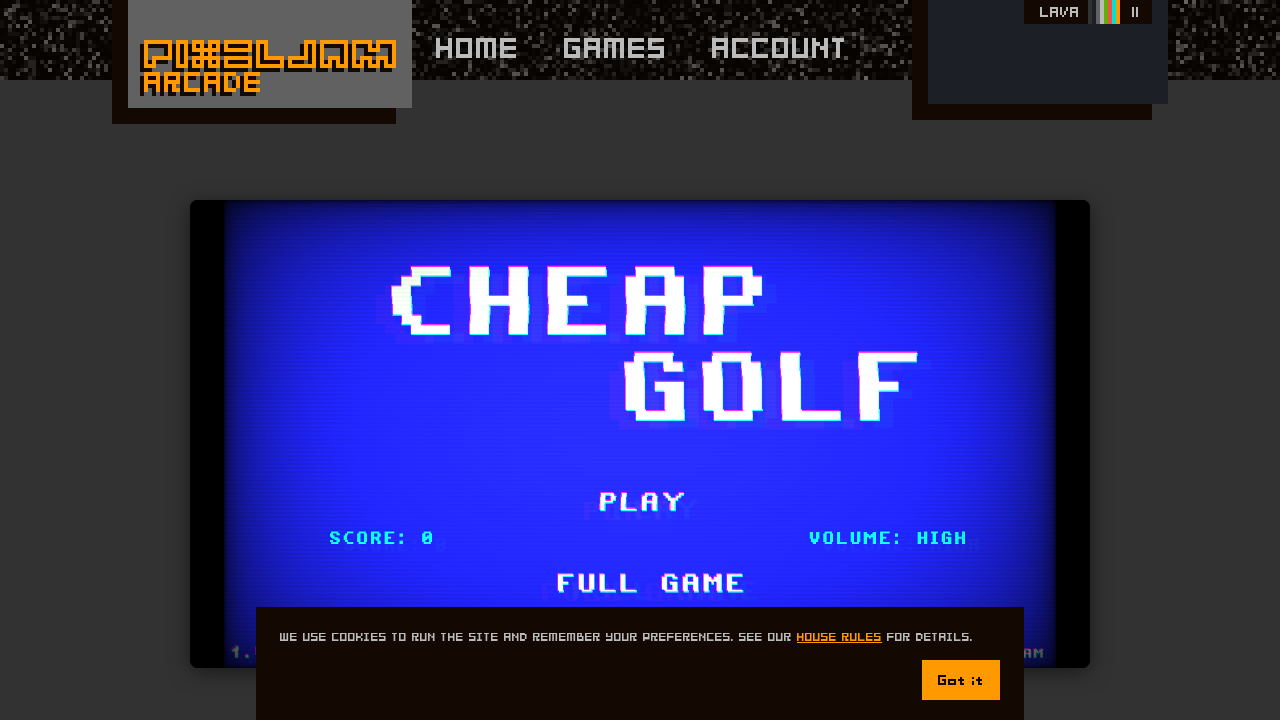

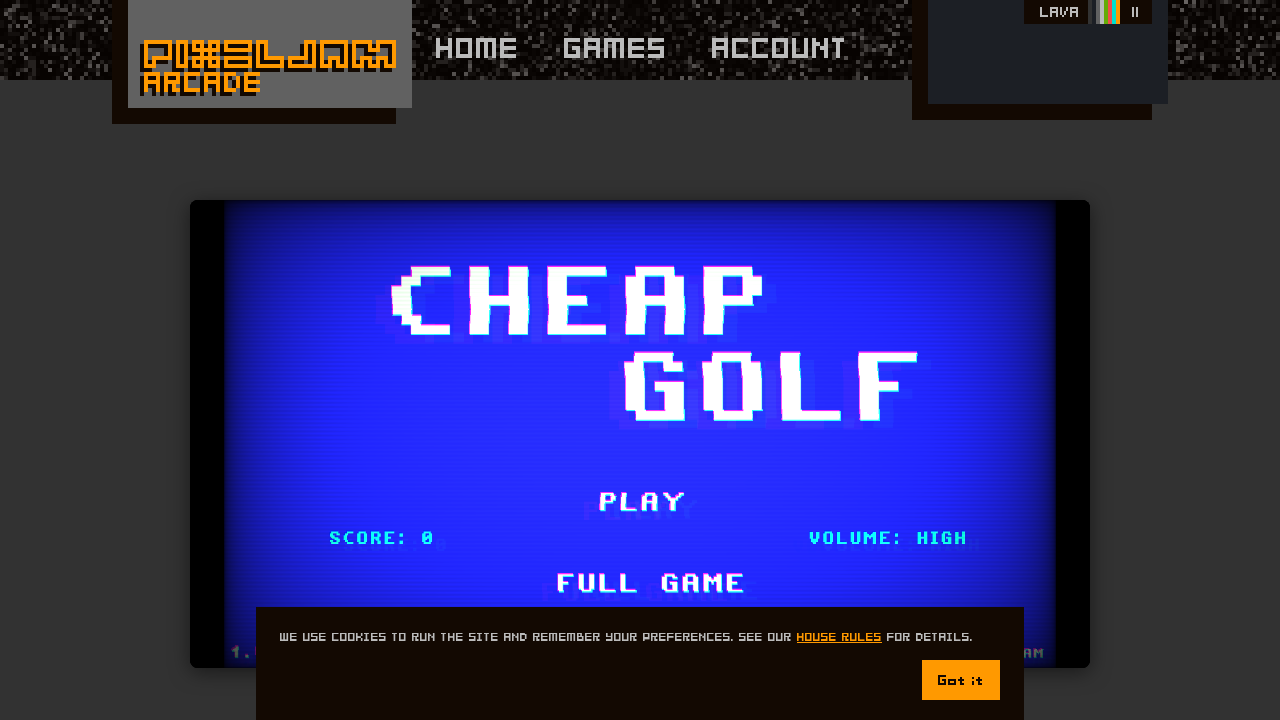